Tests JavaScript confirm alert popup by clicking a button to trigger the alert, dismissing it, and verifying the result message is displayed

Starting URL: https://the-internet.herokuapp.com/javascript_alerts

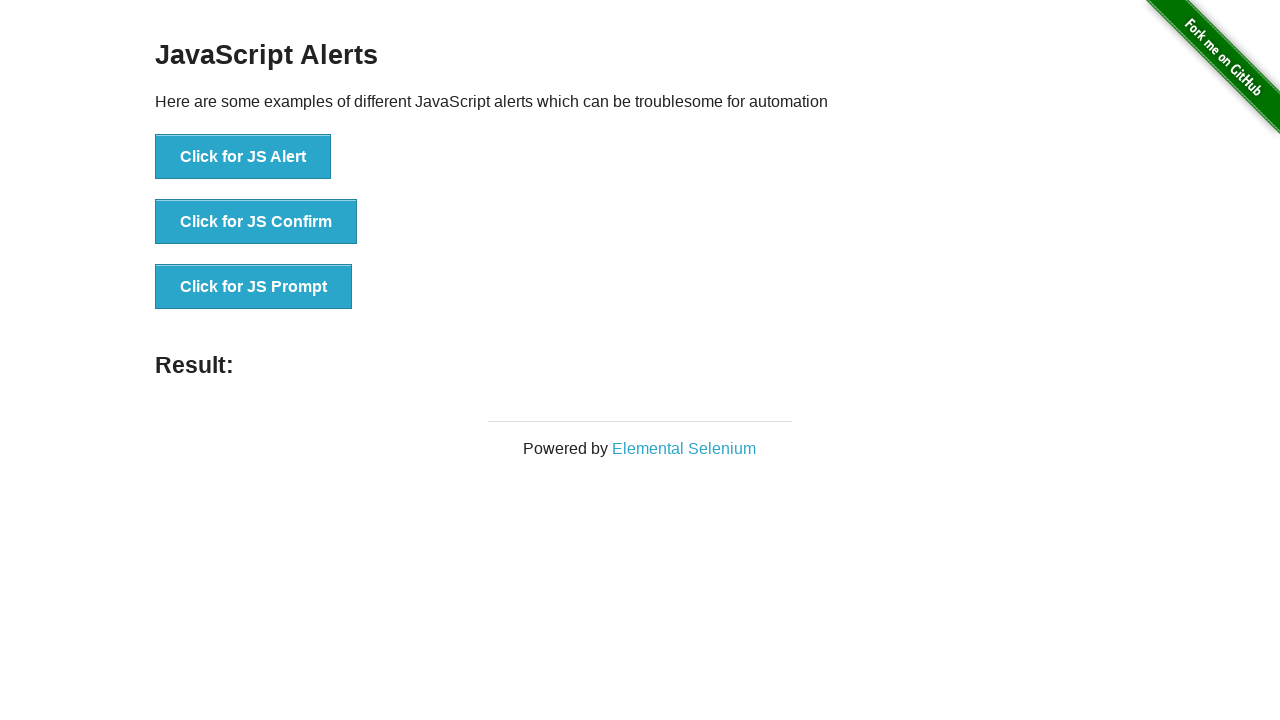

Clicked 'Click for JS Confirm' button to trigger JavaScript confirm alert at (256, 222) on xpath=//button[text()='Click for JS Confirm']
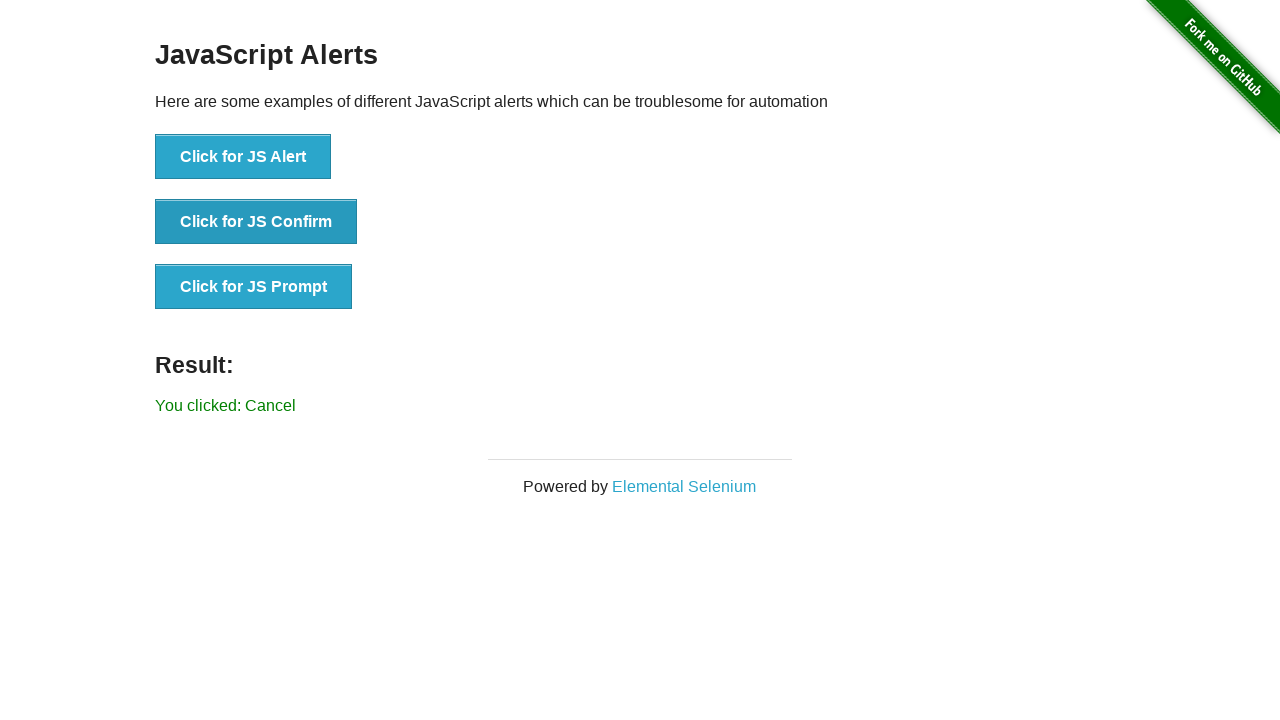

Set up dialog handler to dismiss confirm alerts
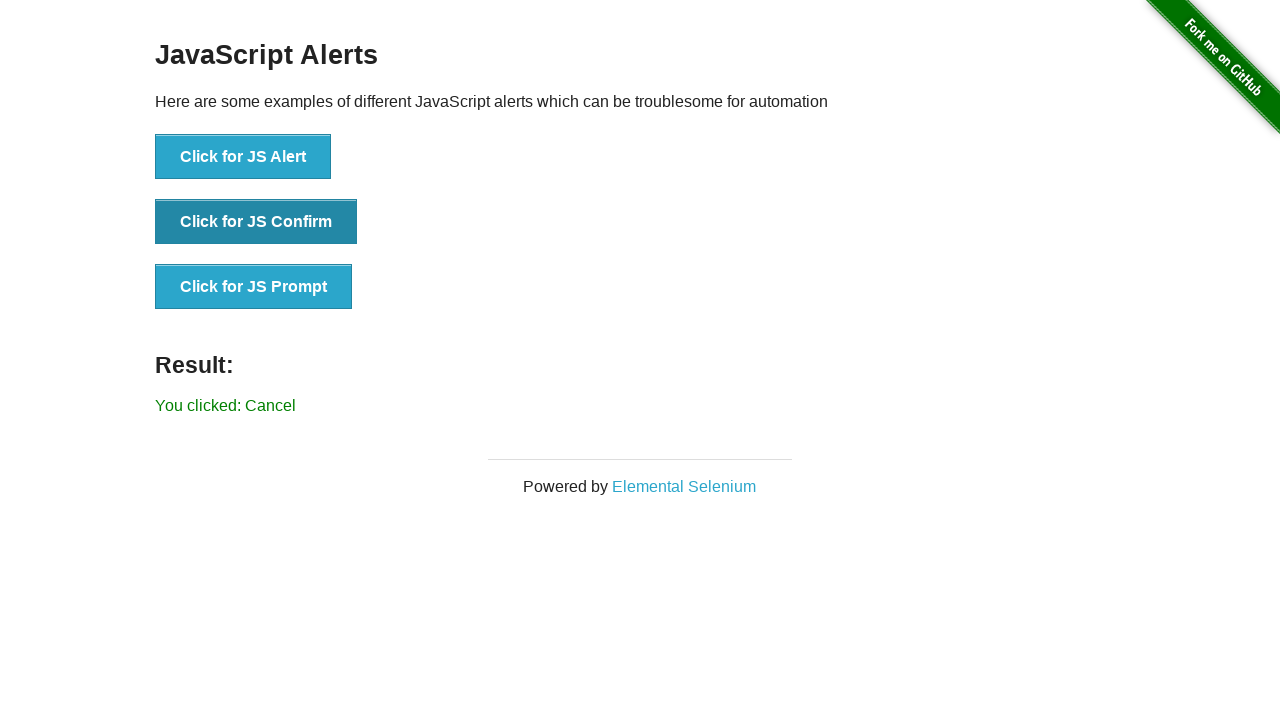

Clicked 'Click for JS Confirm' button again with handler in place at (256, 222) on xpath=//button[text()='Click for JS Confirm']
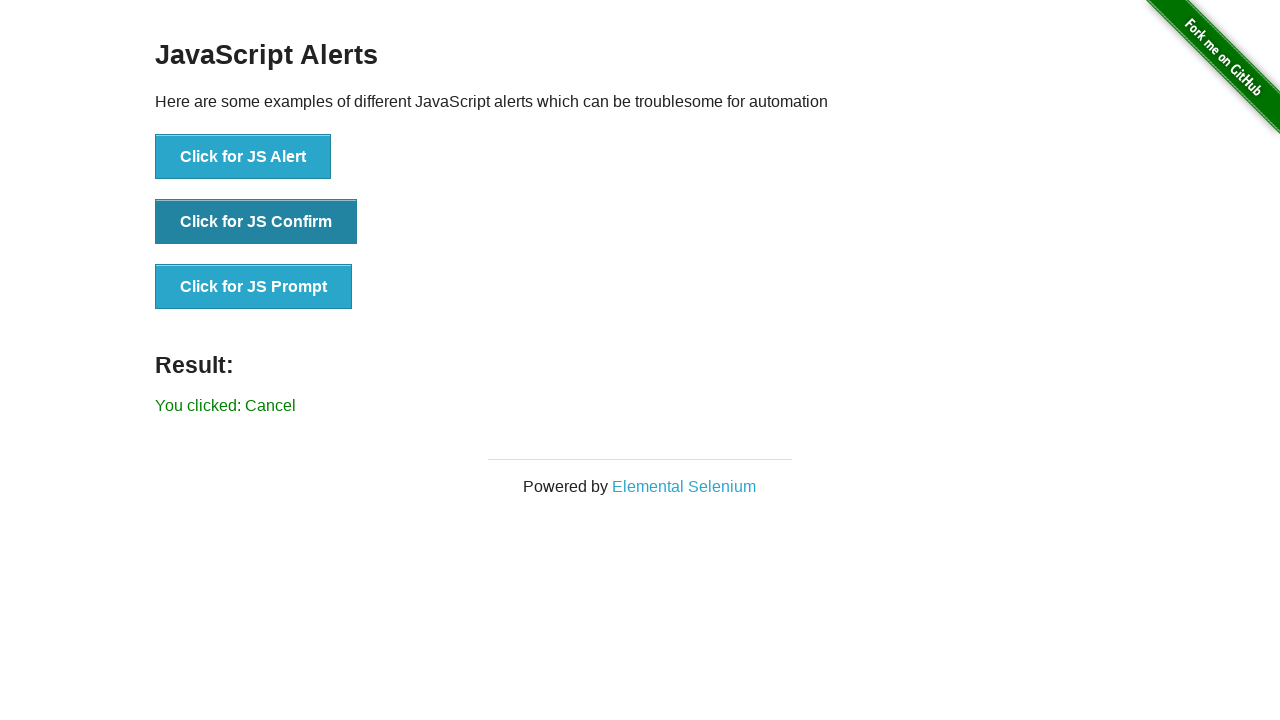

Waited for and verified result element is visible after dismissing confirm dialog
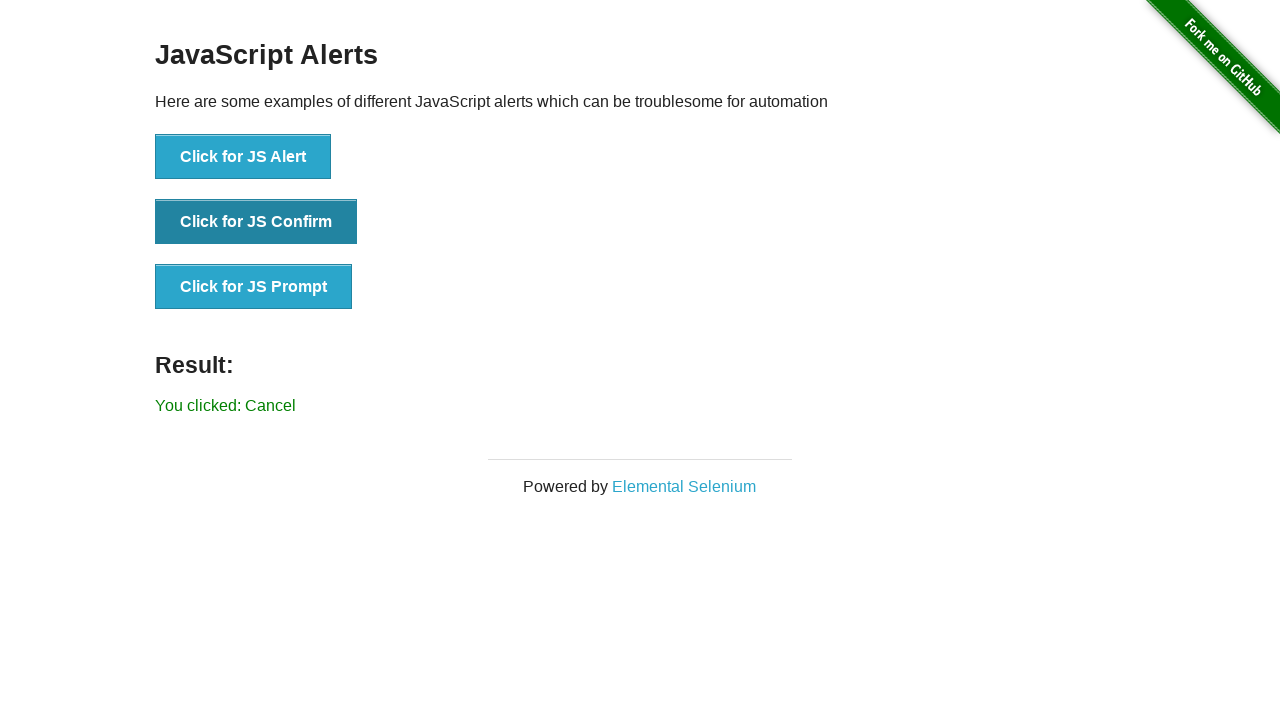

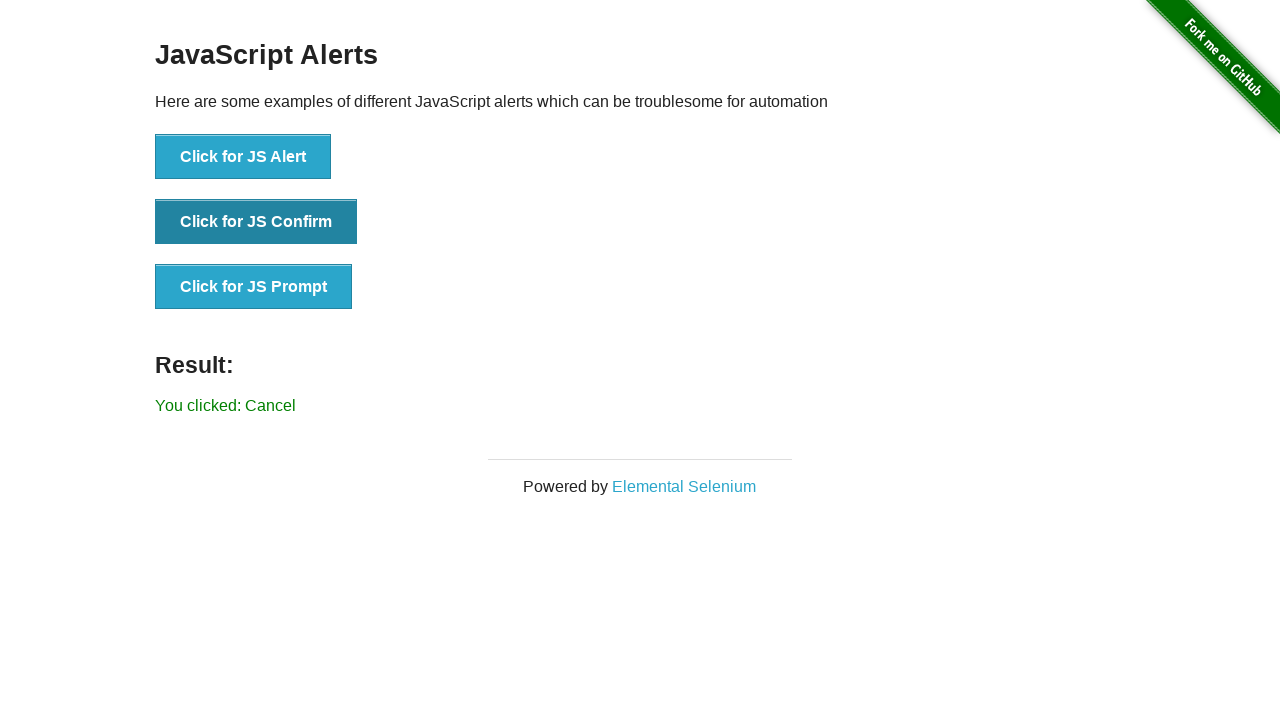